Navigates to a practice automation page and extracts information from a table including row count, column count, and data from the second row

Starting URL: https://rahulshettyacademy.com/AutomationPractice/

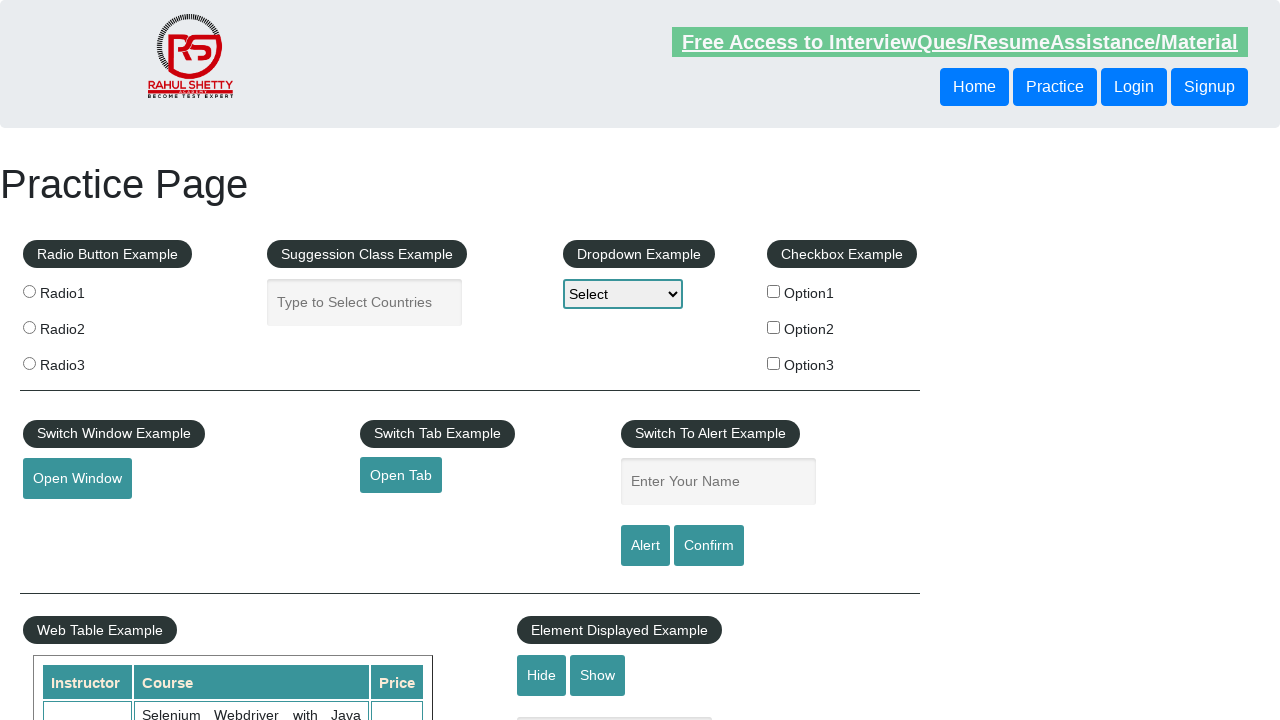

Table with class 'table-display' loaded
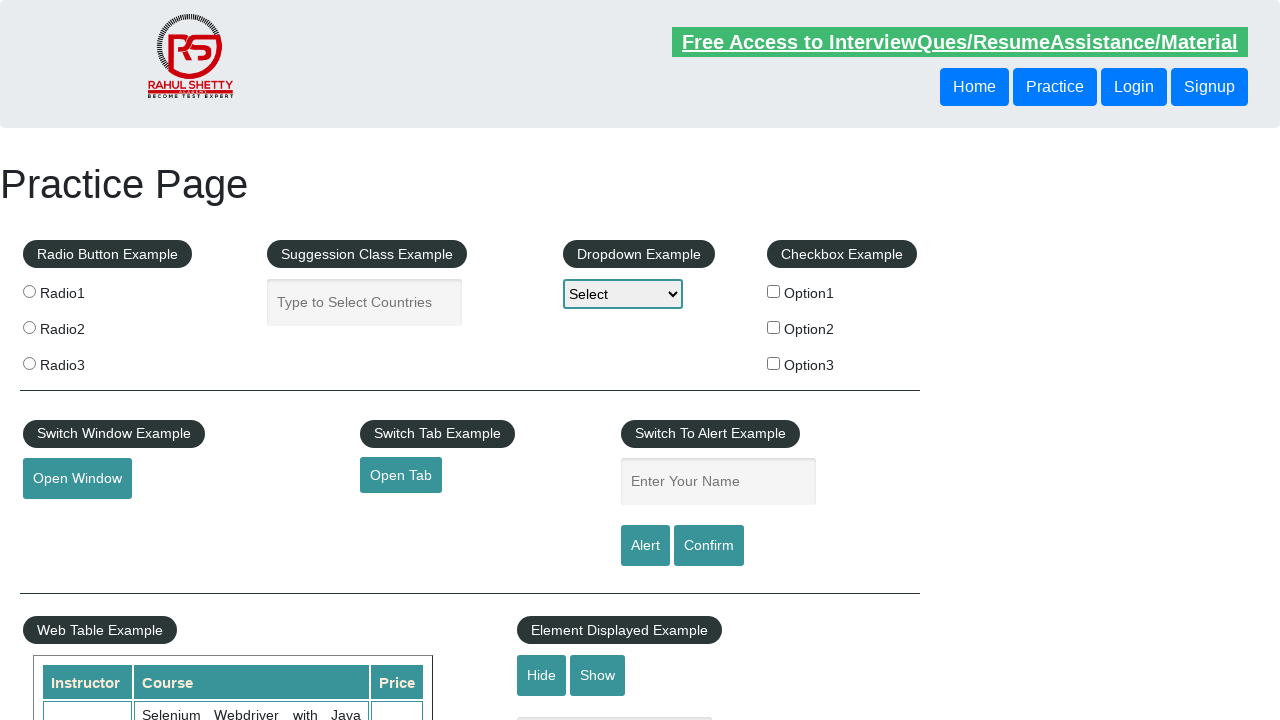

Retrieved all table rows
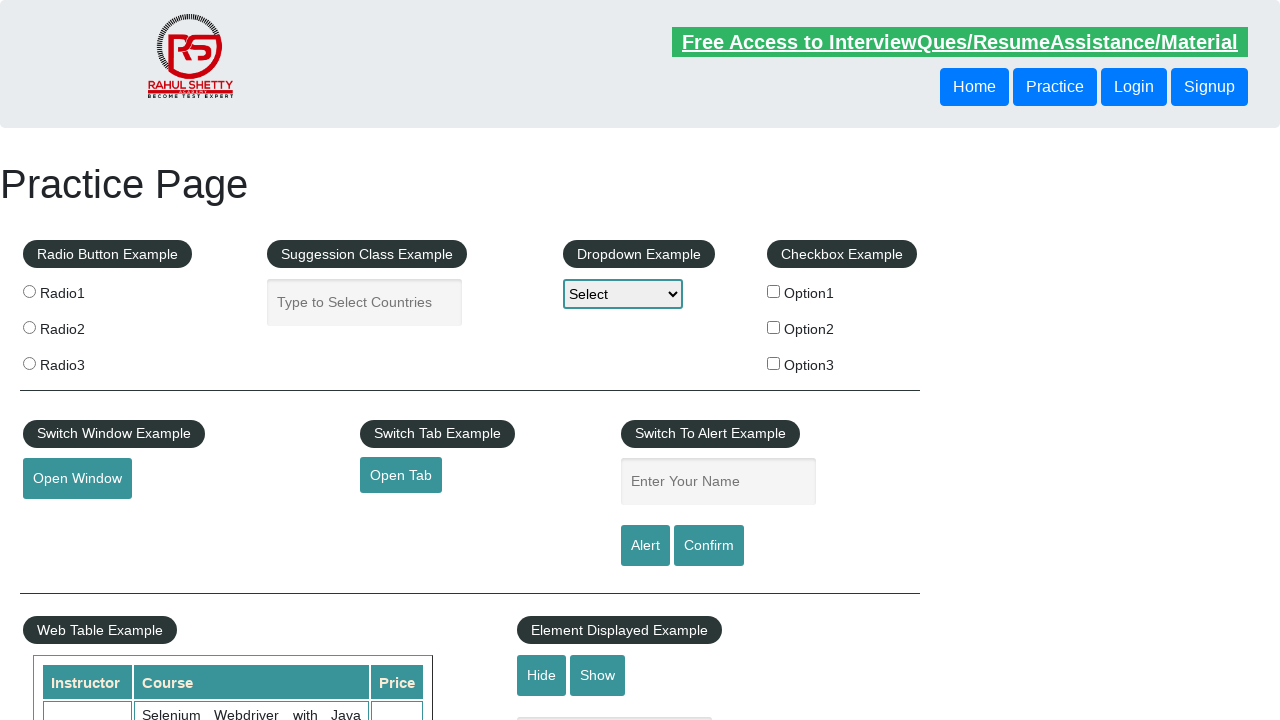

Counted total rows in table: 11
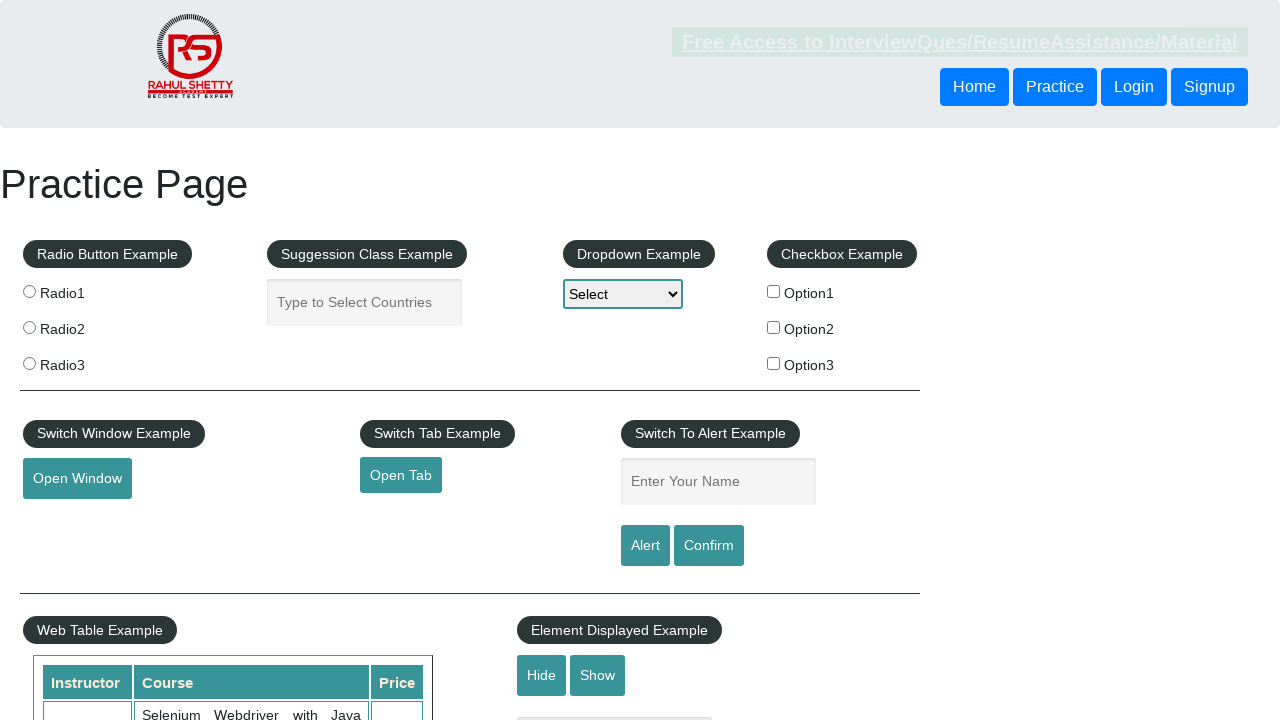

Retrieved all table column headers
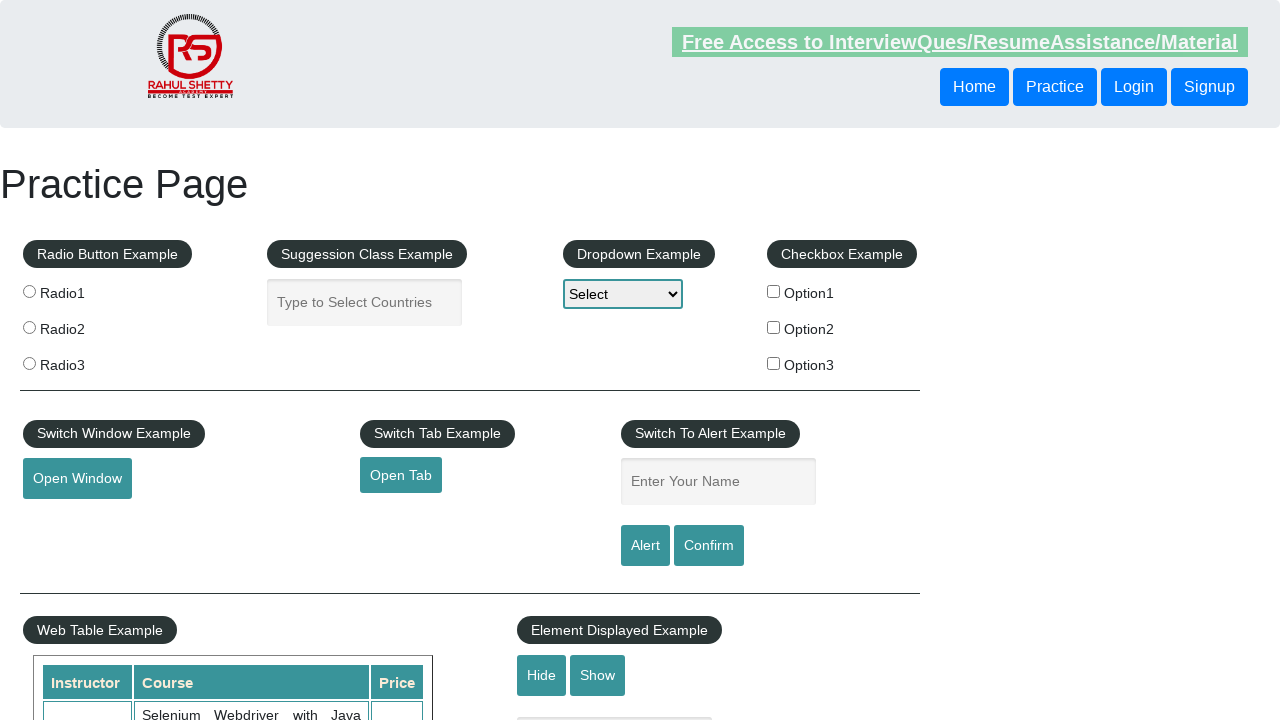

Counted total columns in table: 3
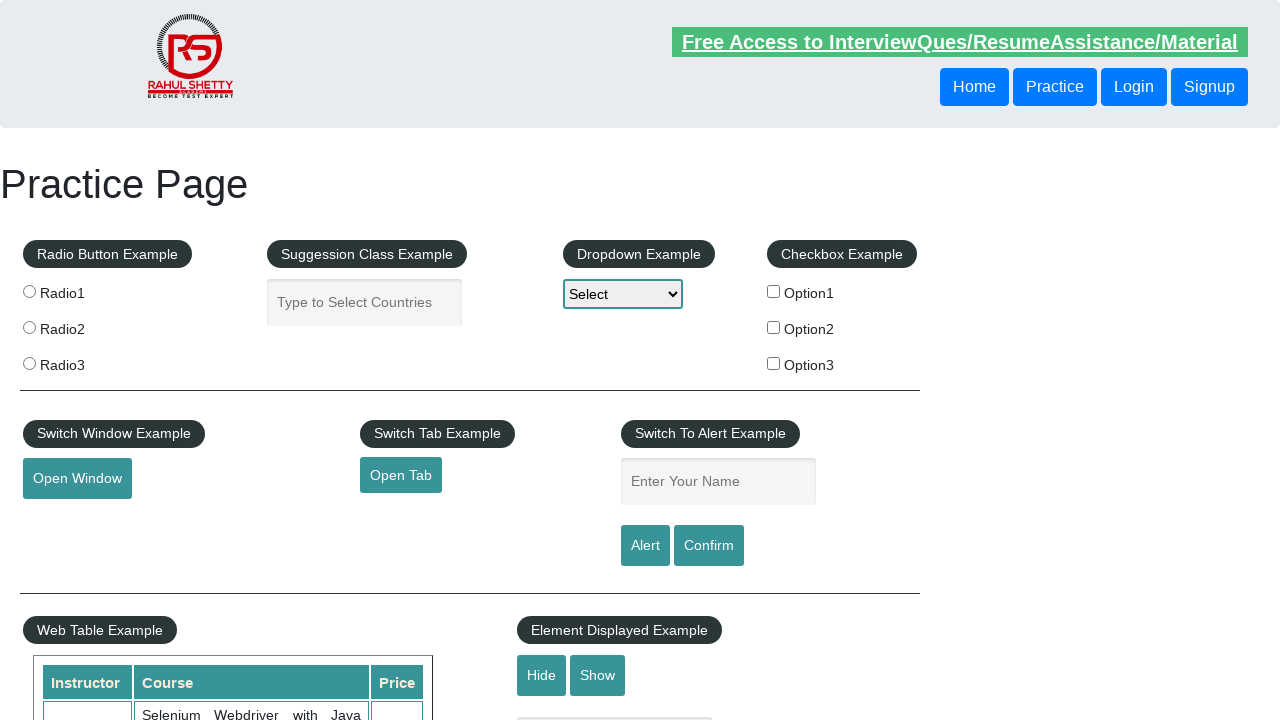

Extracted text data from second row of table
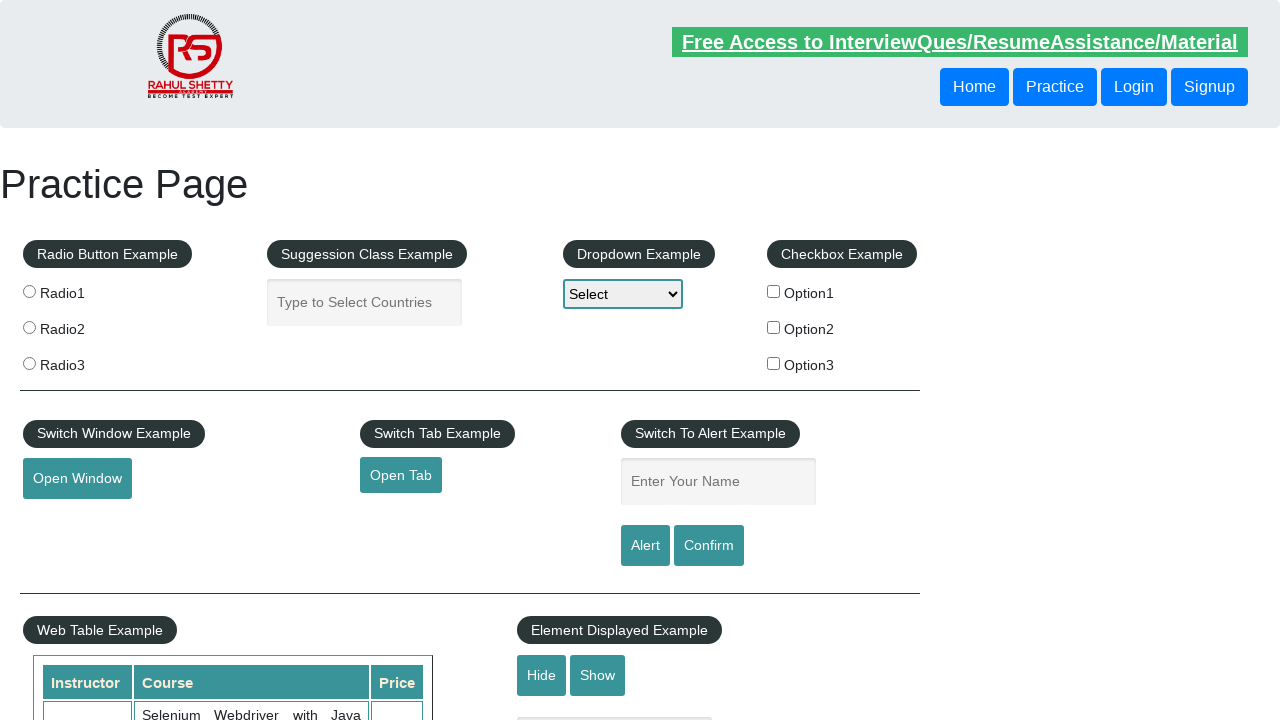

Second row data retrieved and printed
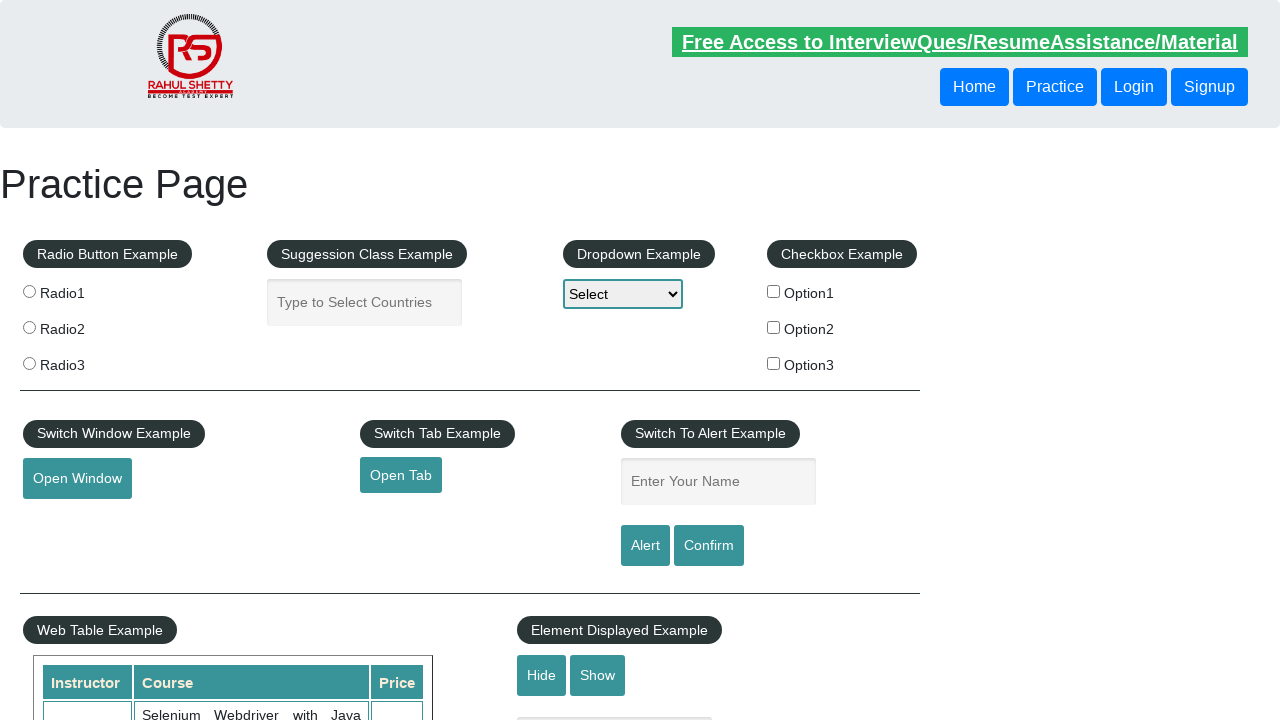

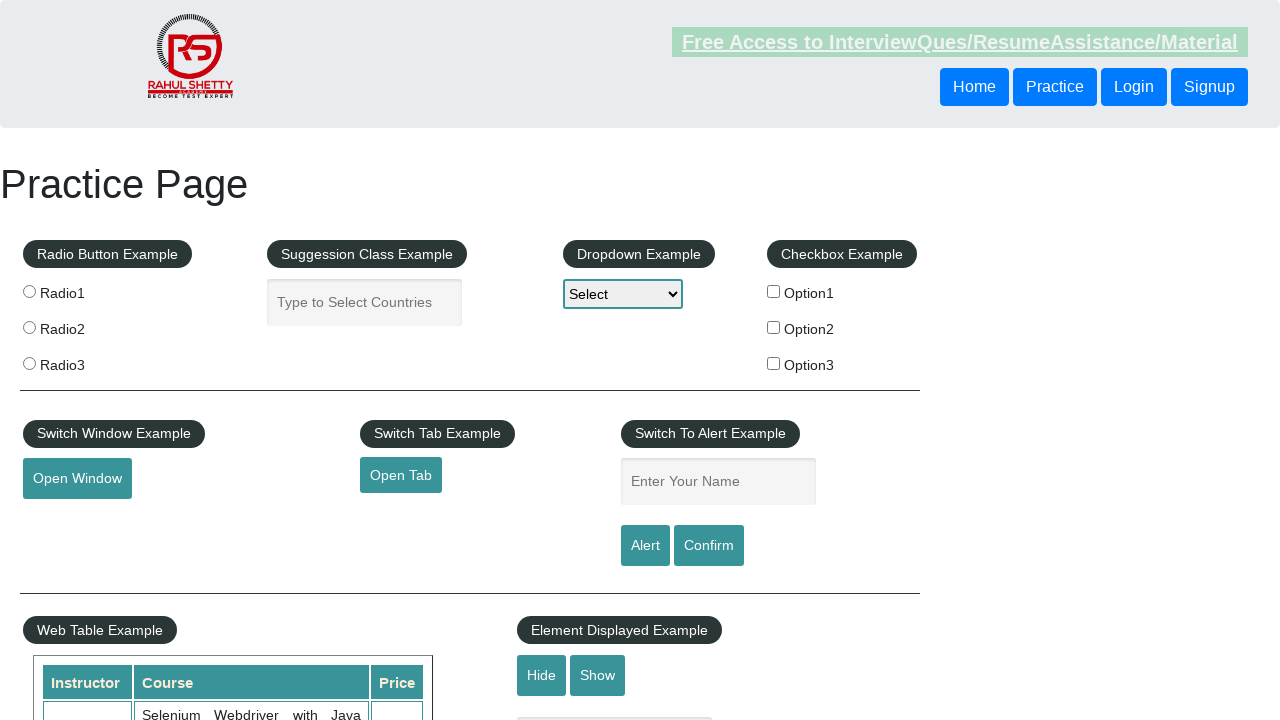